Tests that clicking the first accordion panel (index 0) in the FAQ section expands and displays its content

Starting URL: https://qa-scooter.praktikum-services.ru/

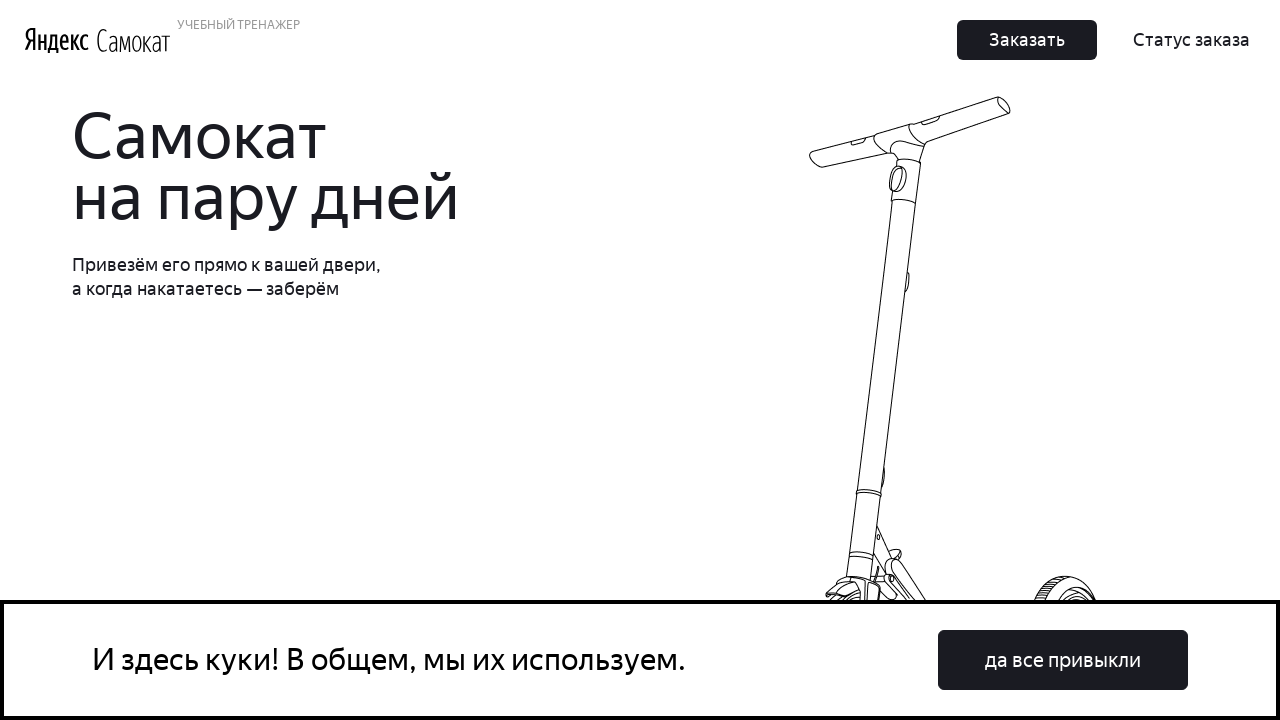

Scrolled to FAQ section
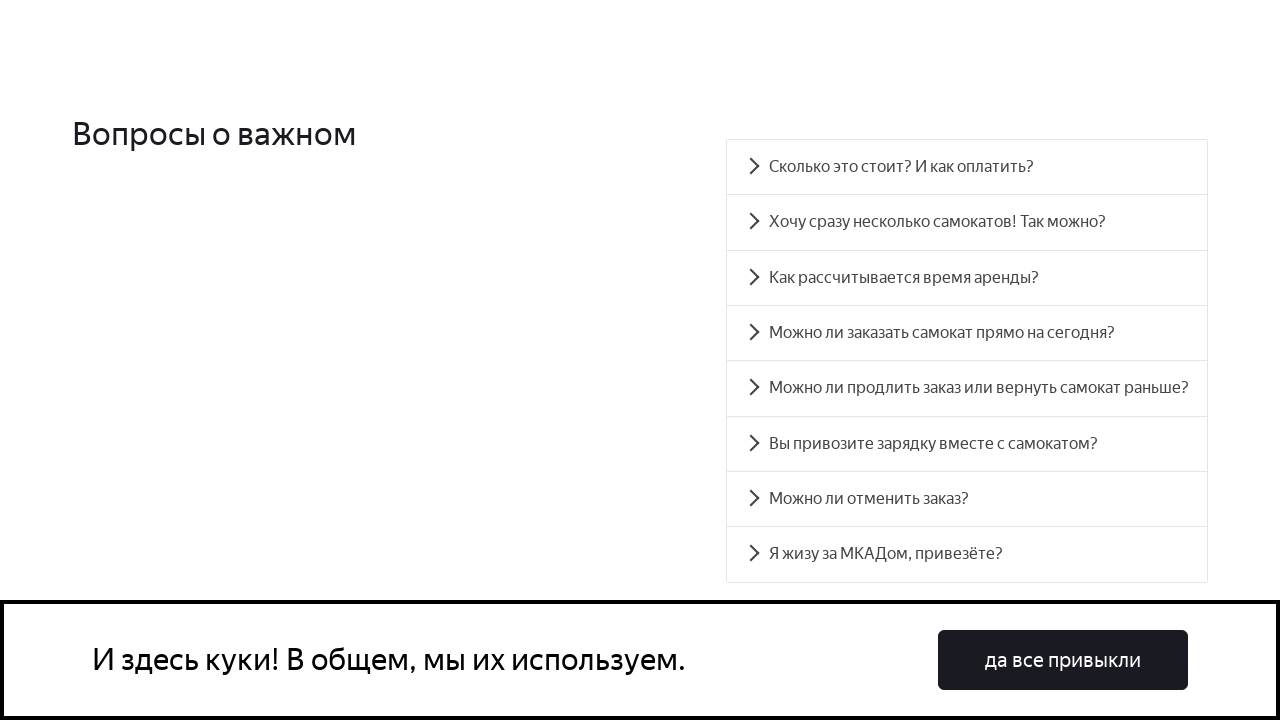

Clicked first accordion panel (index 0) at (967, 167) on .accordion__button >> nth=0
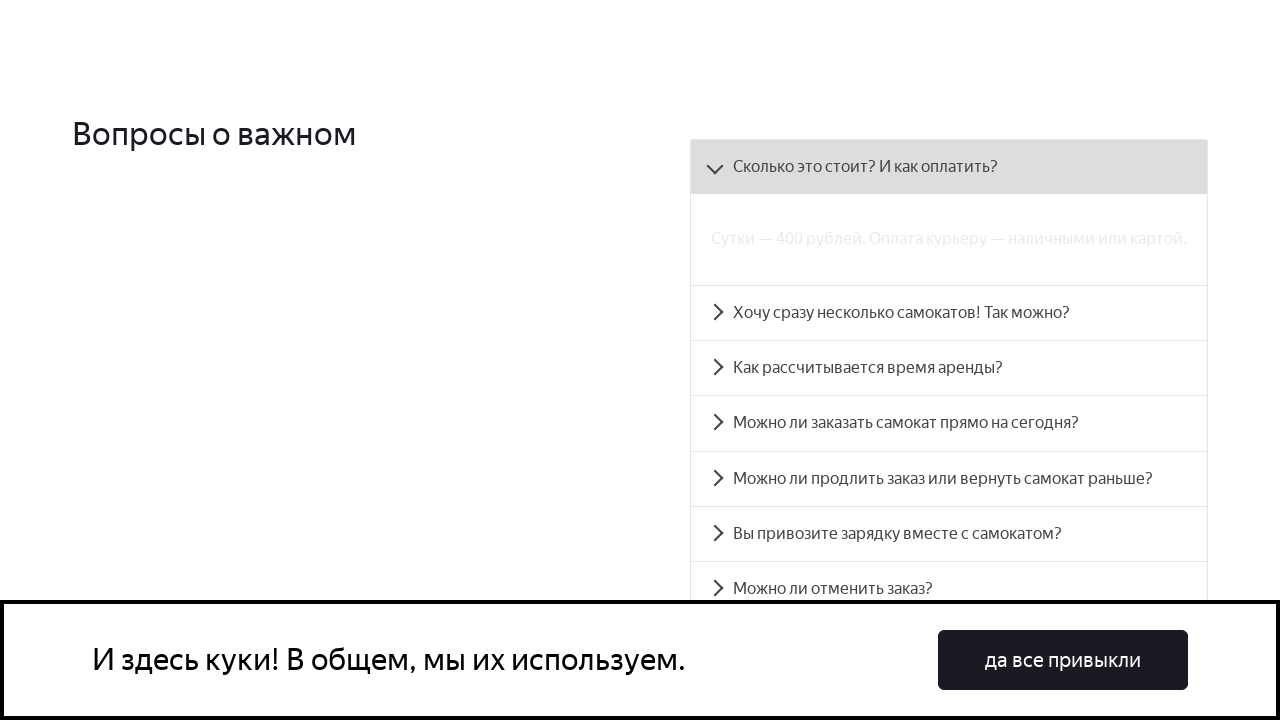

First accordion panel content is now visible
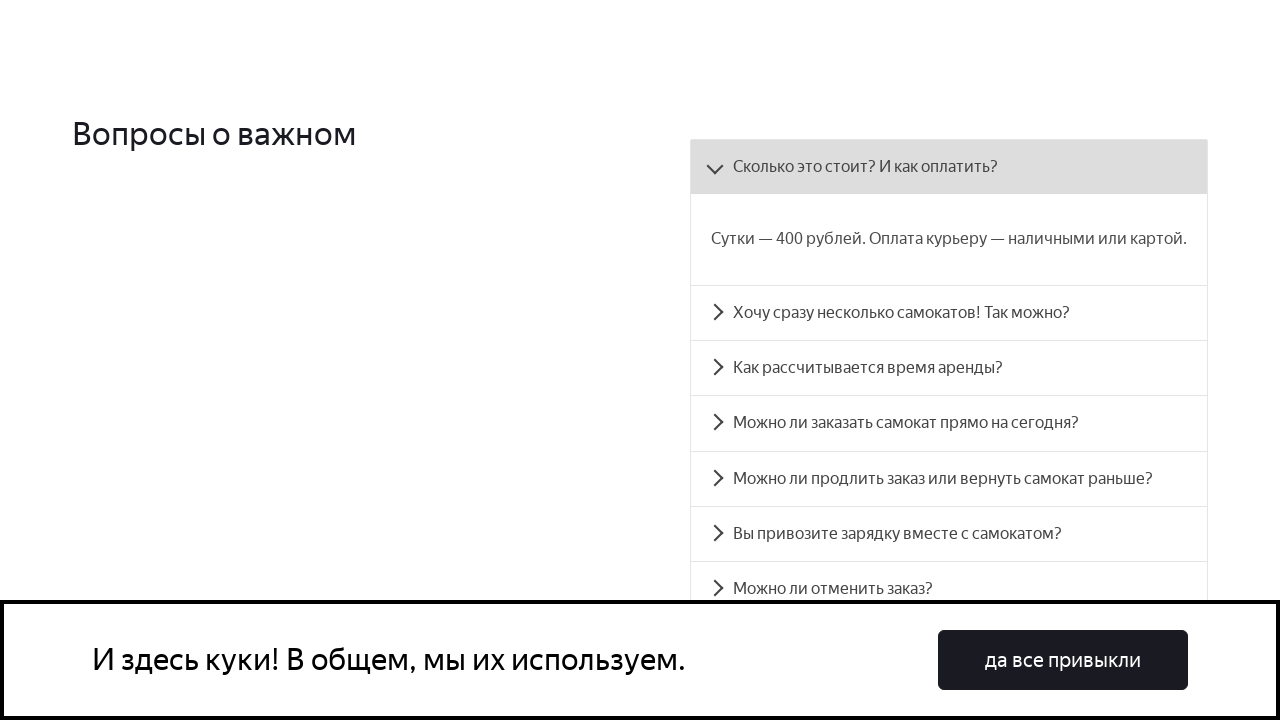

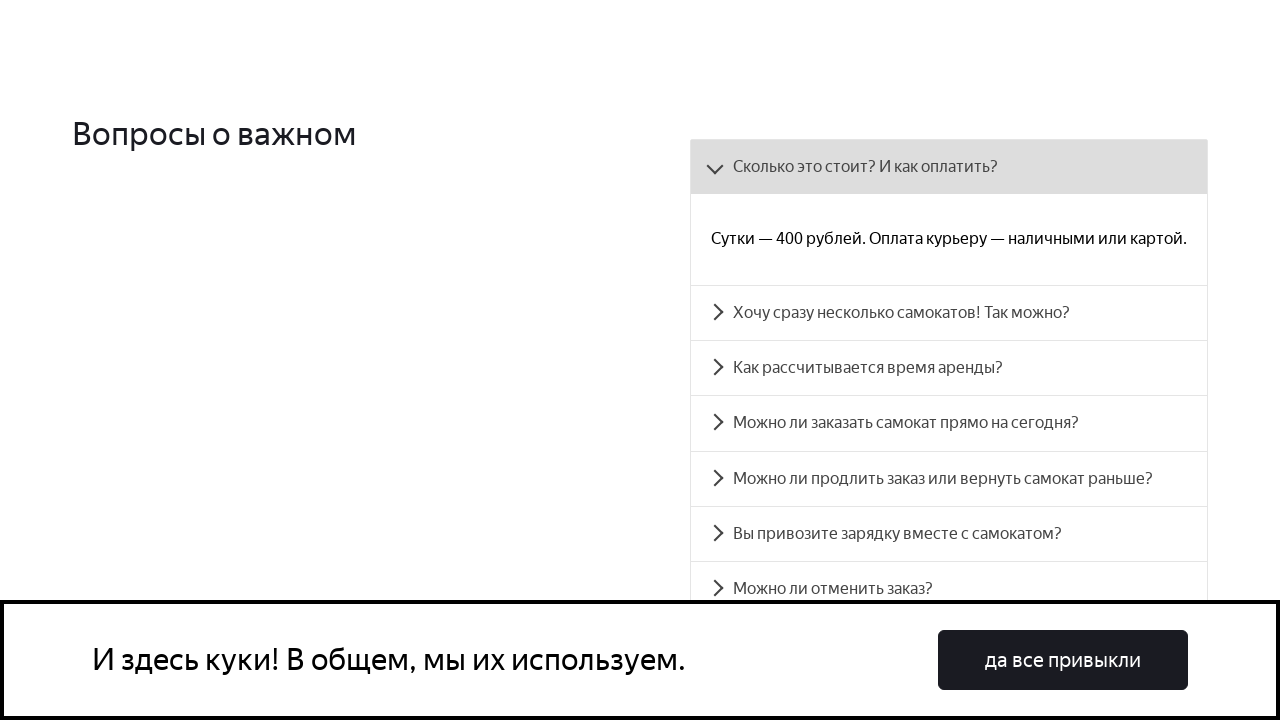